Tests adding multiple todo items to the list and verifies they appear correctly

Starting URL: https://demo.playwright.dev/todomvc/#/

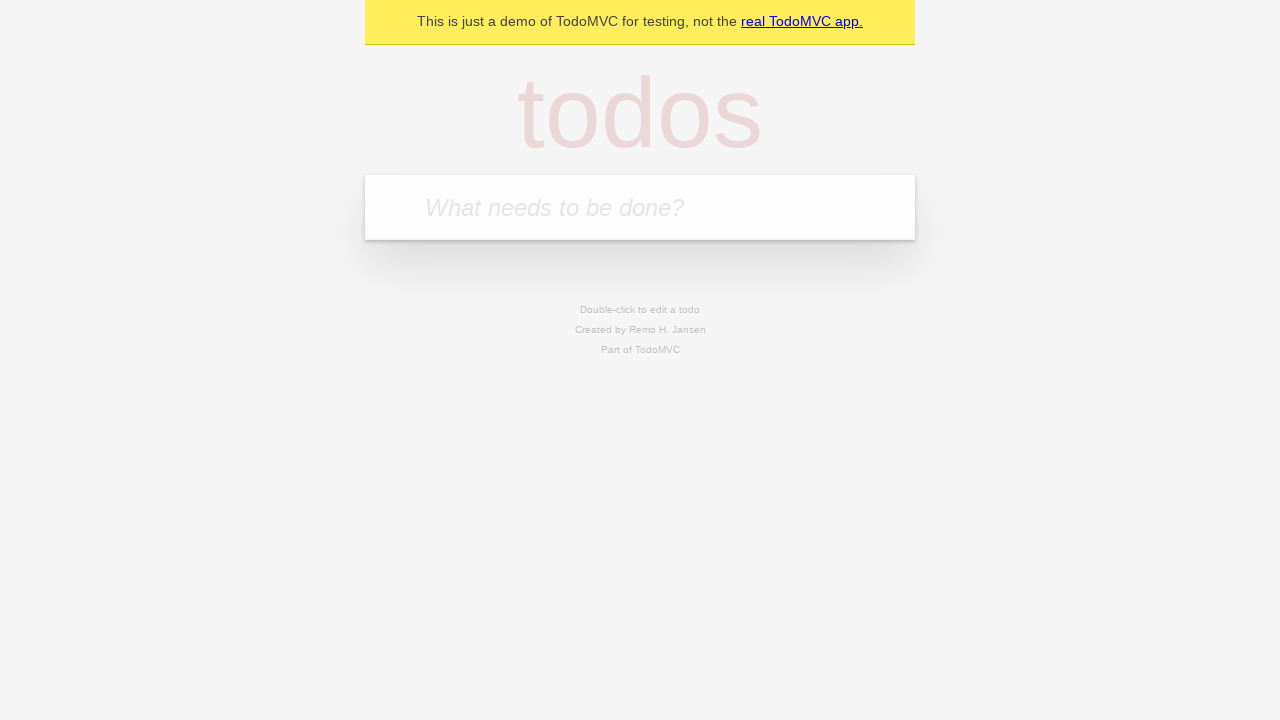

Filled todo input with 'buy some cheese' on internal:attr=[placeholder="What needs to be done?"i]
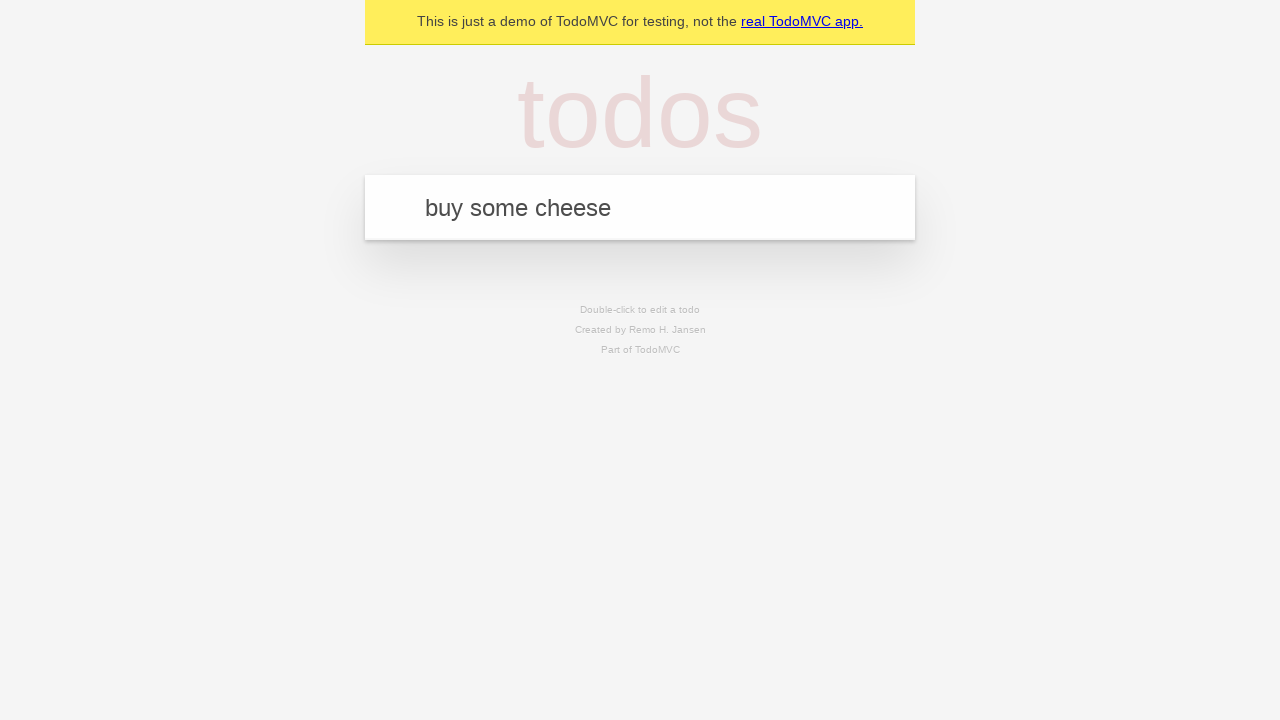

Pressed Enter to add first todo item on internal:attr=[placeholder="What needs to be done?"i]
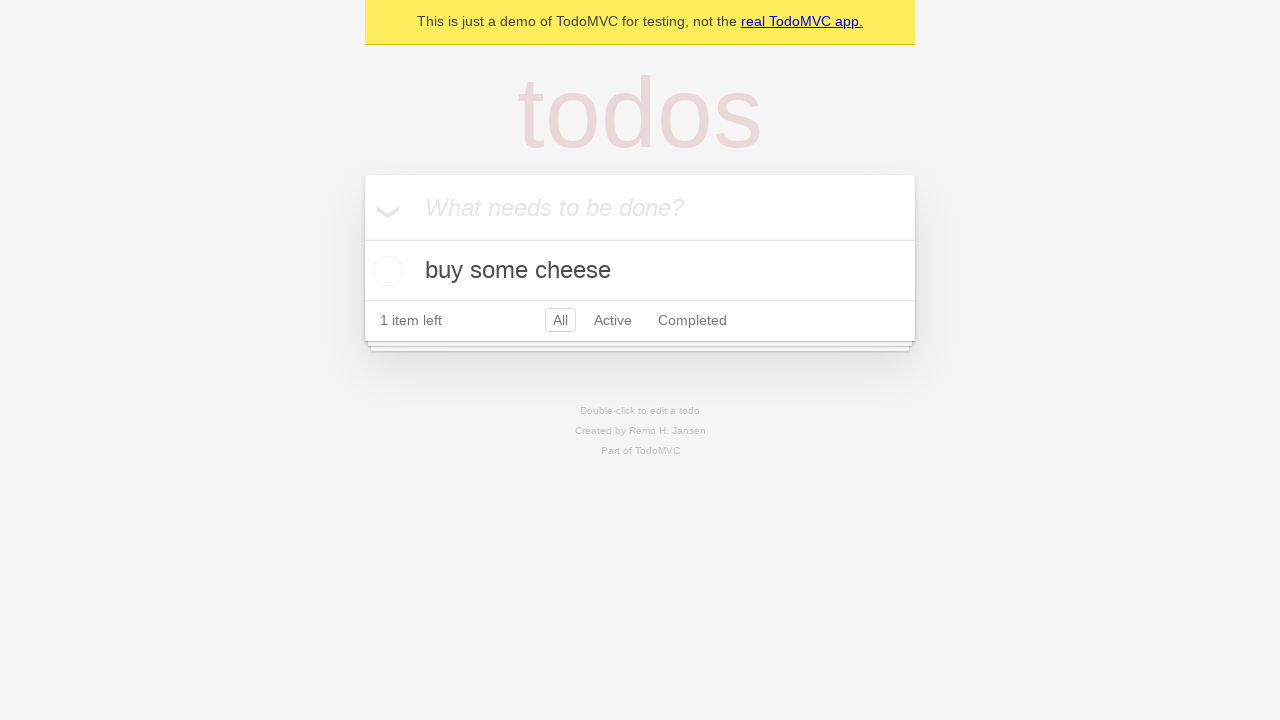

First todo item appeared in the list
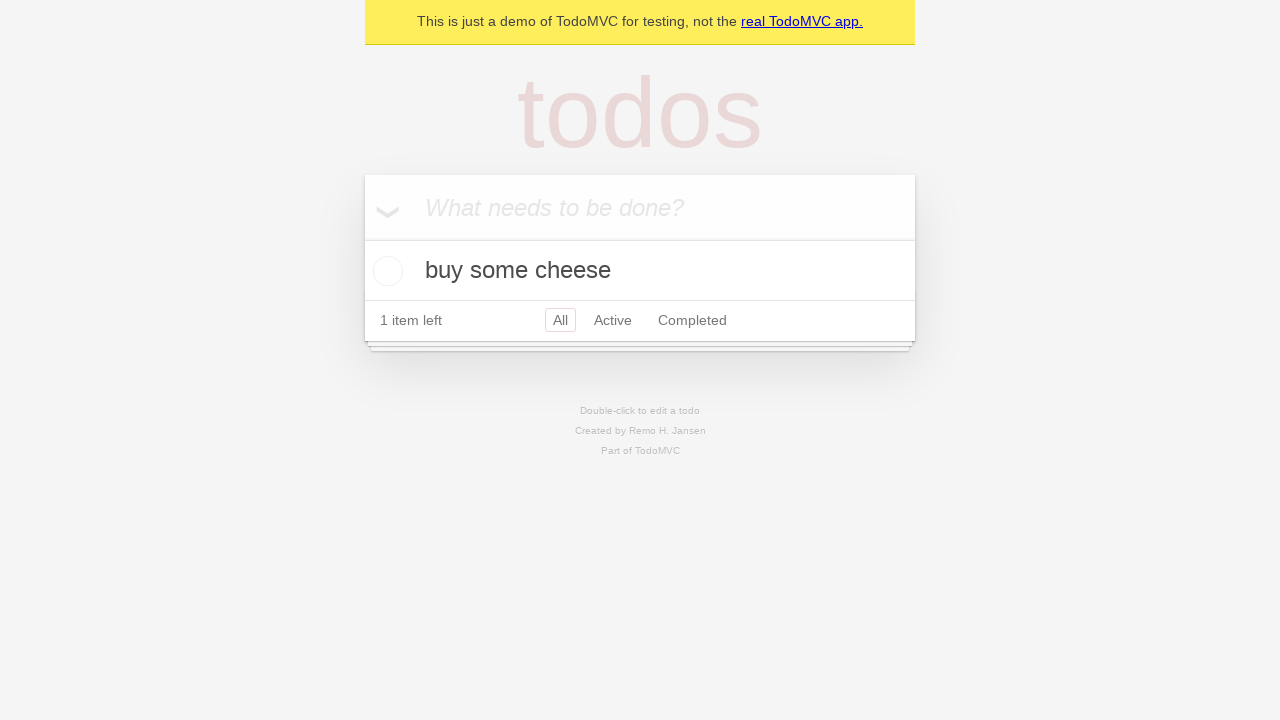

Filled todo input with 'feed the cat' on internal:attr=[placeholder="What needs to be done?"i]
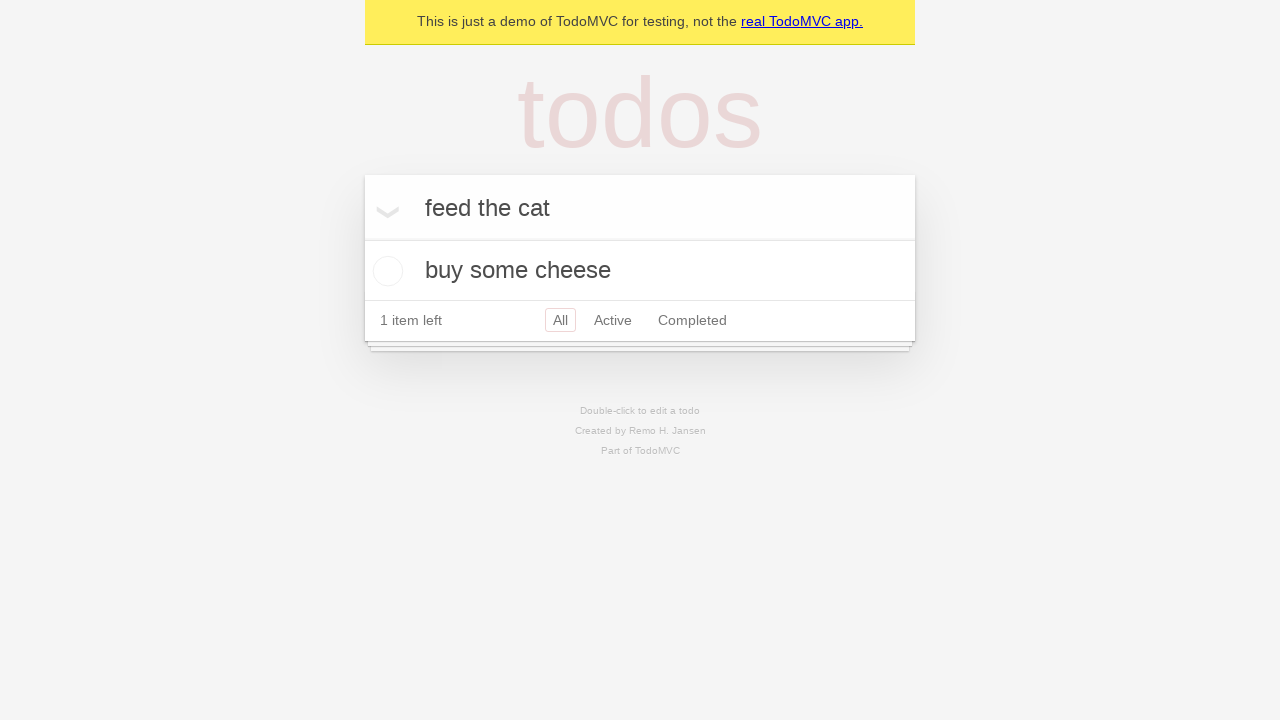

Pressed Enter to add second todo item on internal:attr=[placeholder="What needs to be done?"i]
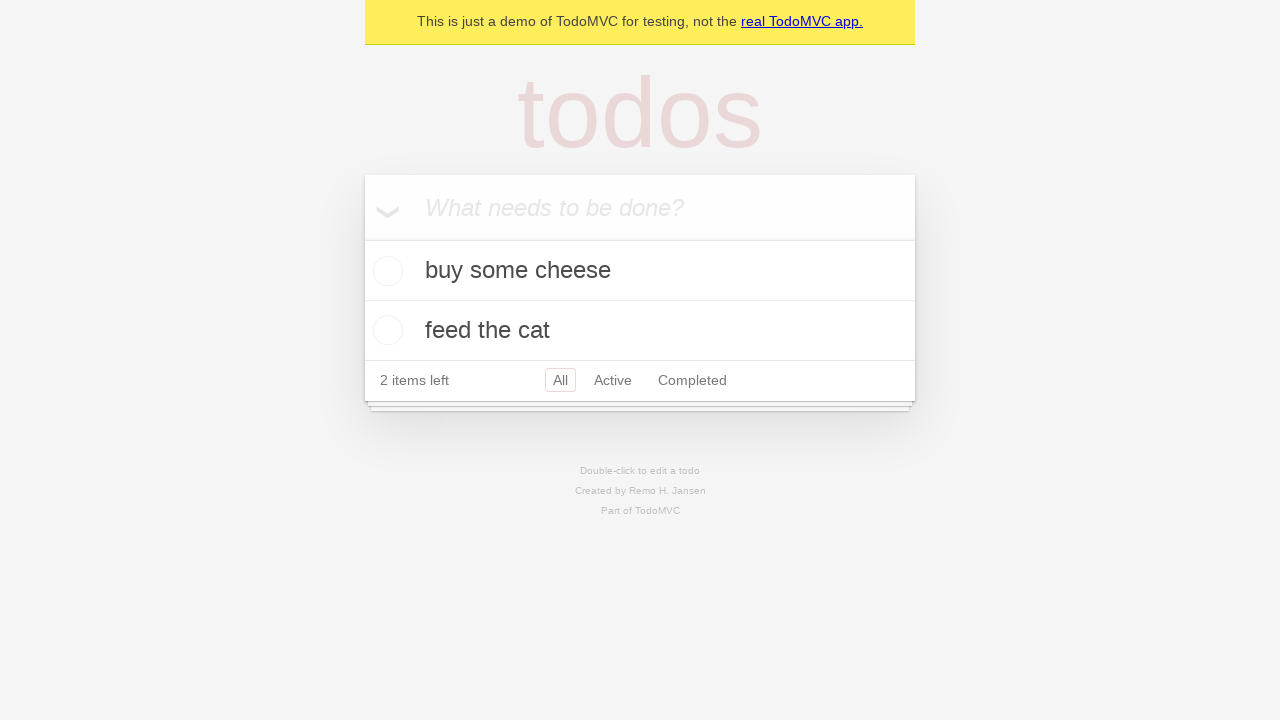

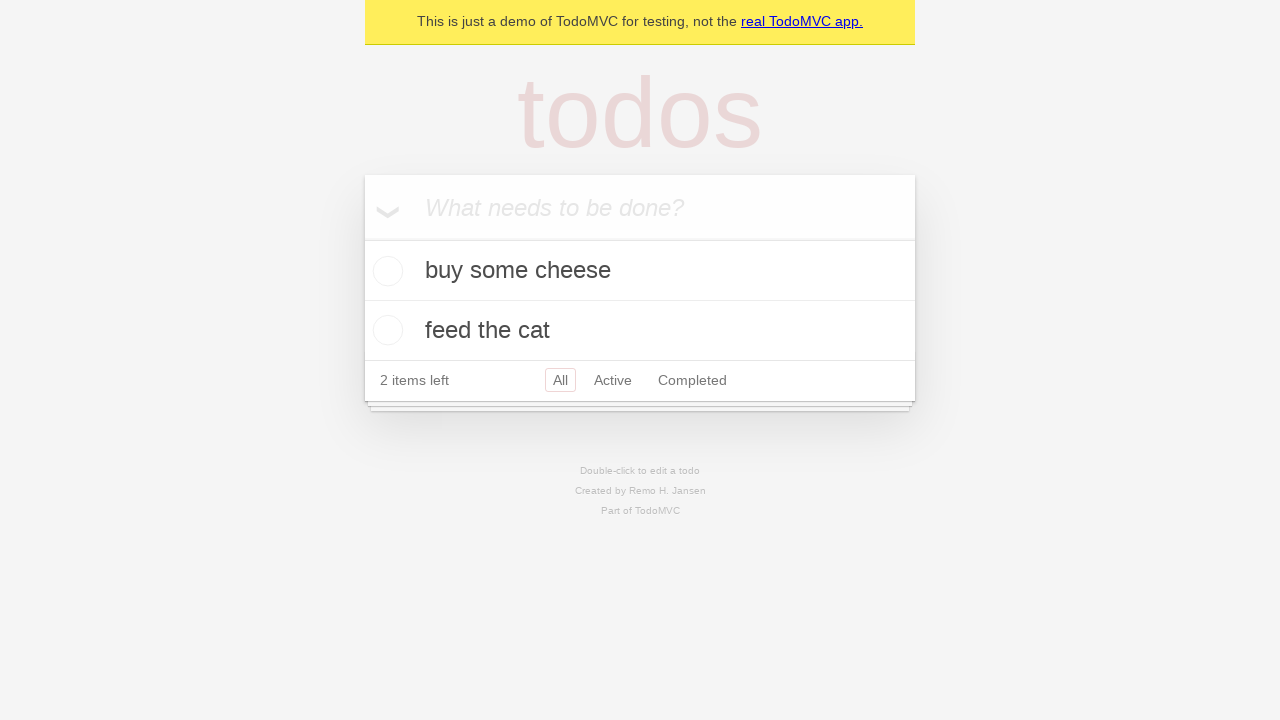